Clicks the Terms link on Gmail login page

Starting URL: https://gmail.com

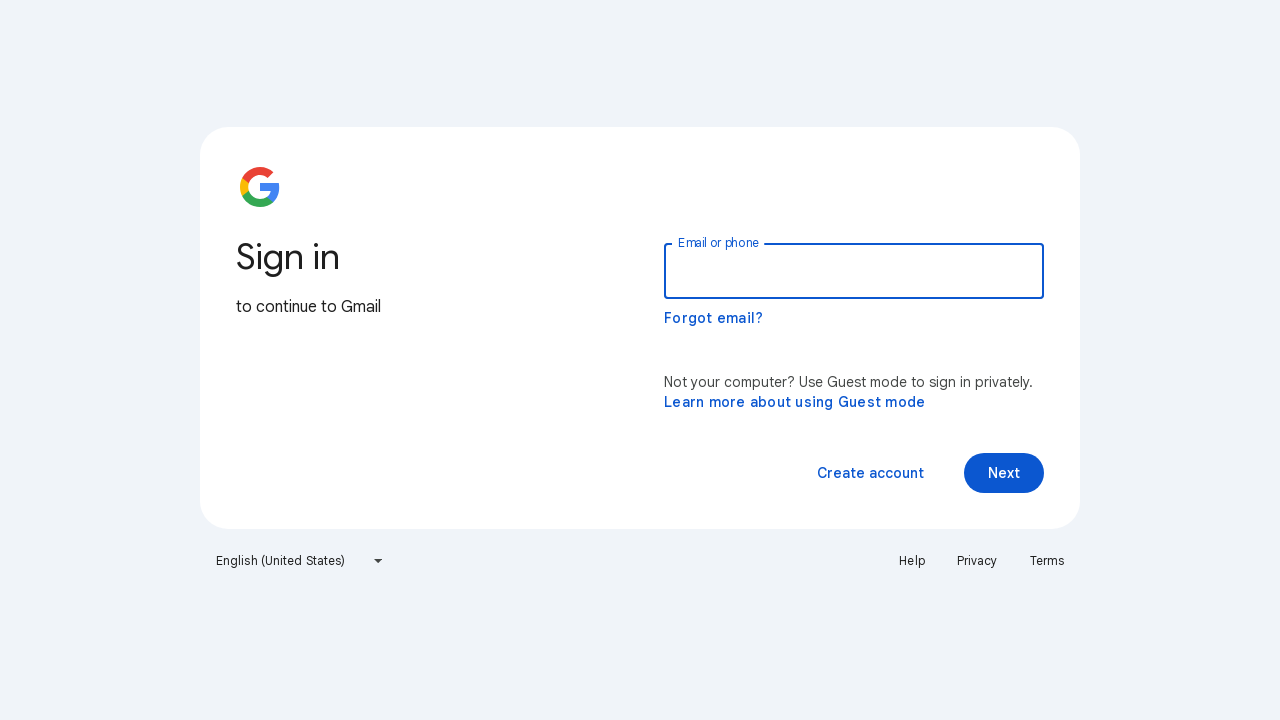

Clicked Terms link on Gmail login page at (1047, 561) on text=Terms
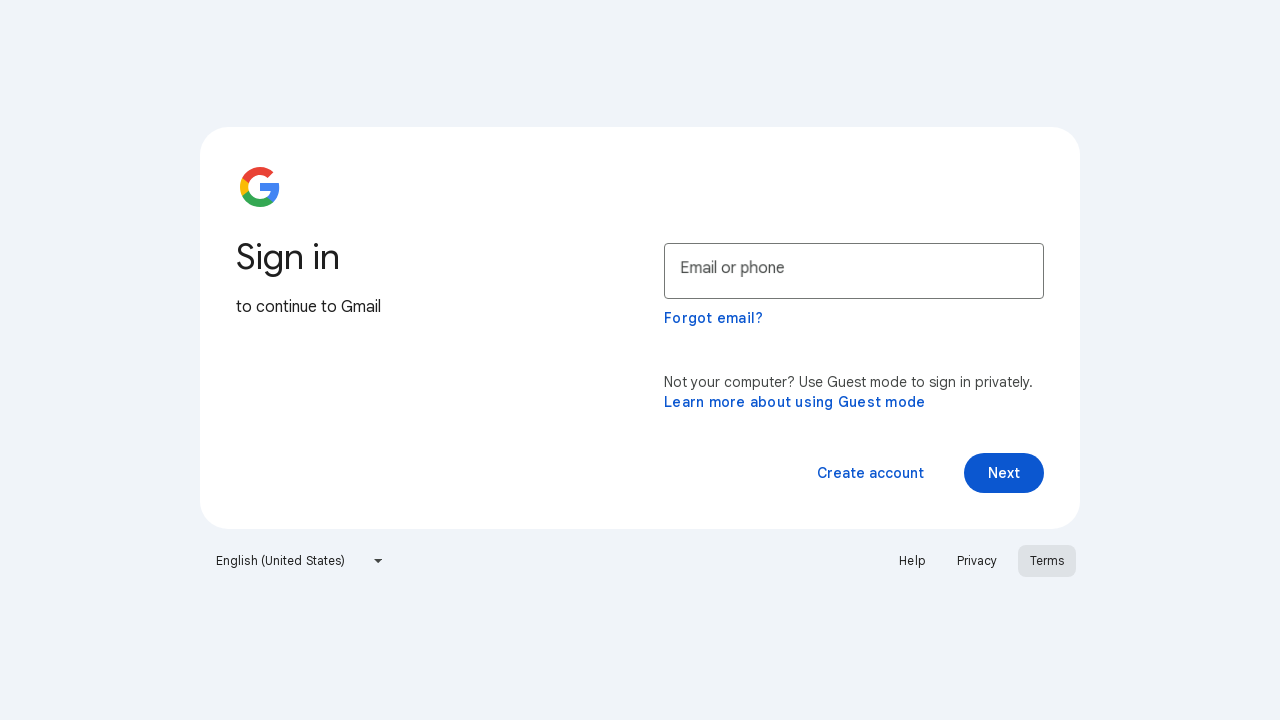

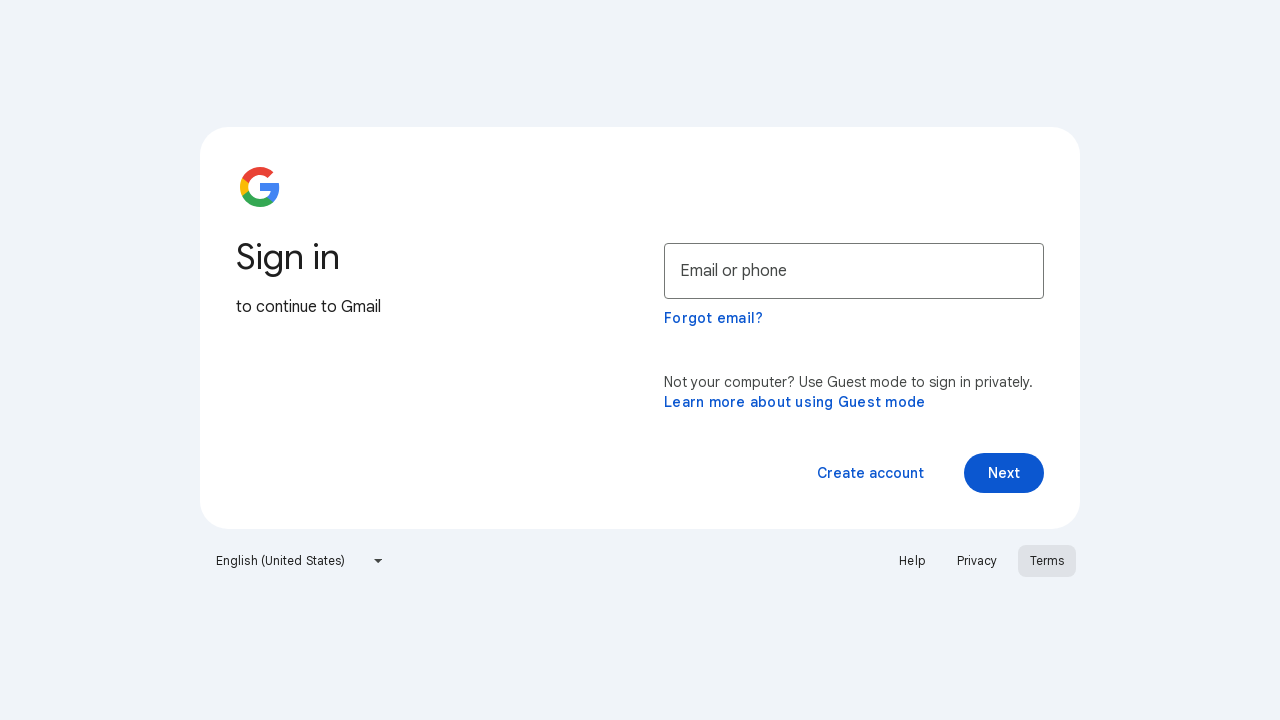